Tests button interactions including single click, double click, and right-click on a practice components page

Starting URL: https://commitquality.com/practice-general-components

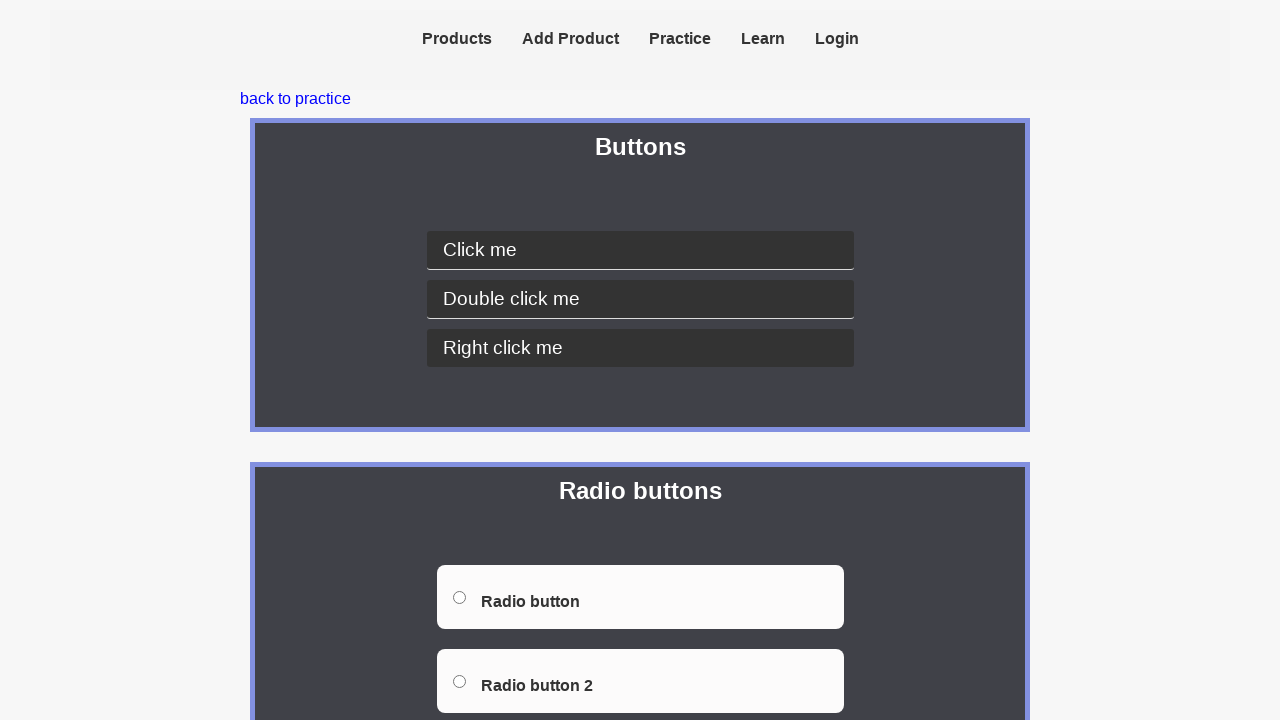

Navigated to practice components page
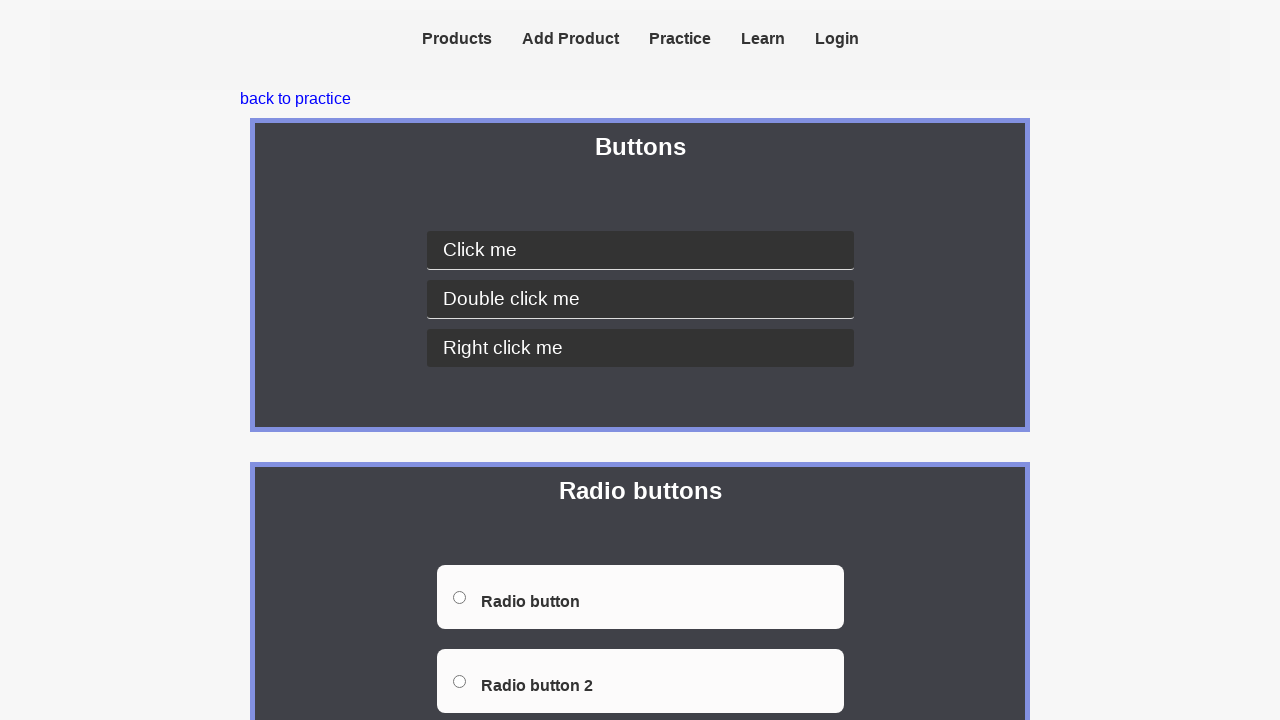

Single clicked on 'Click me' button at (640, 250) on button:has-text('Click me')
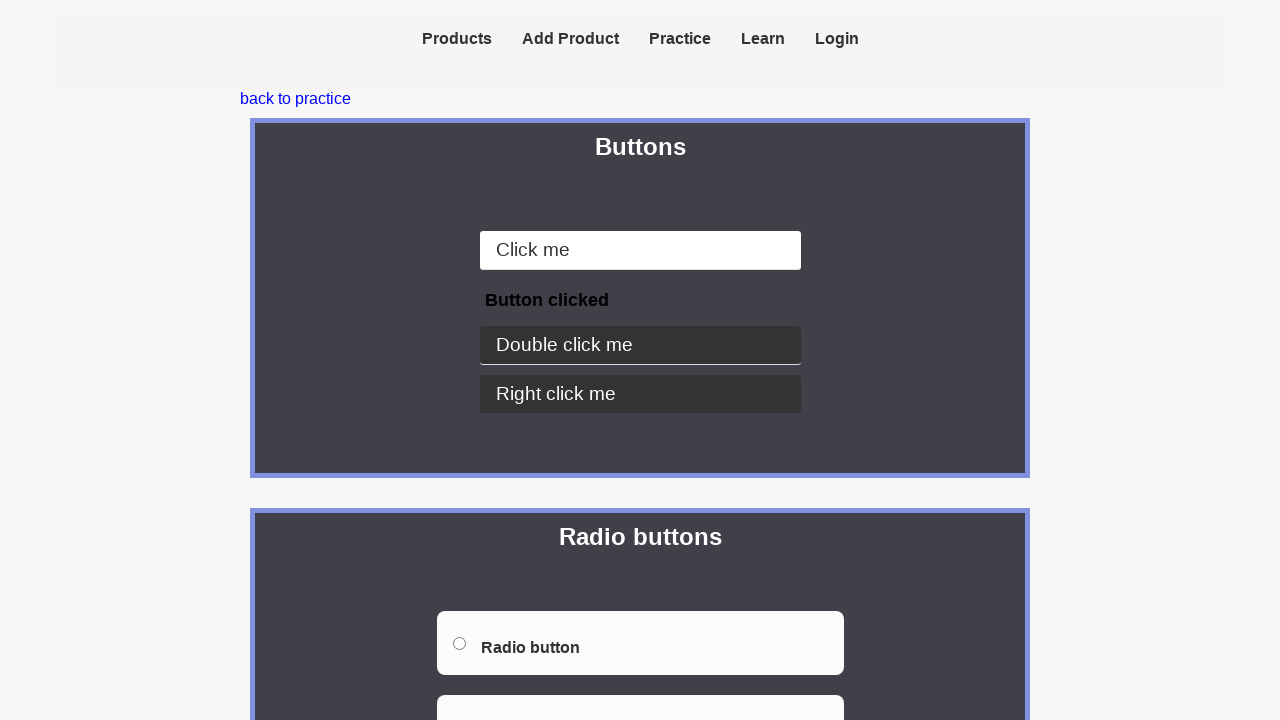

Double clicked on 'Double Click' button at (640, 346) on button:has-text('Double Click')
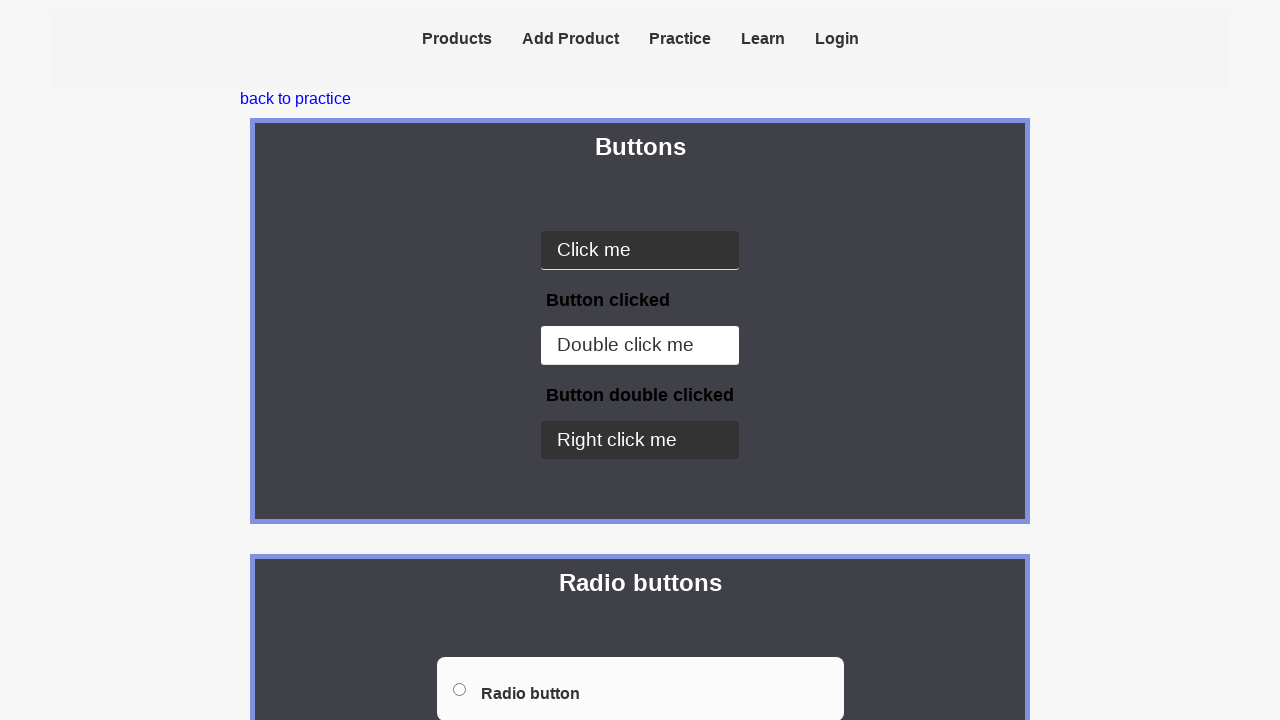

Right clicked on 'Right Click' button at (640, 440) on button:has-text('Right Click')
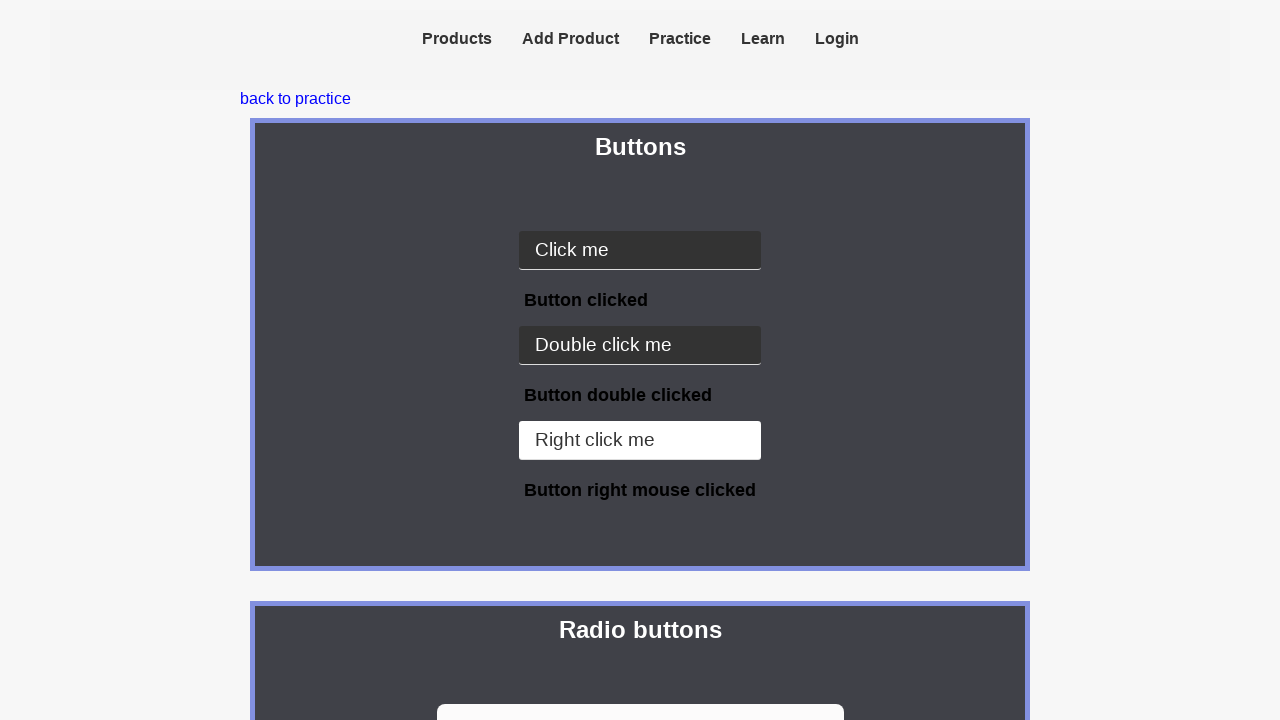

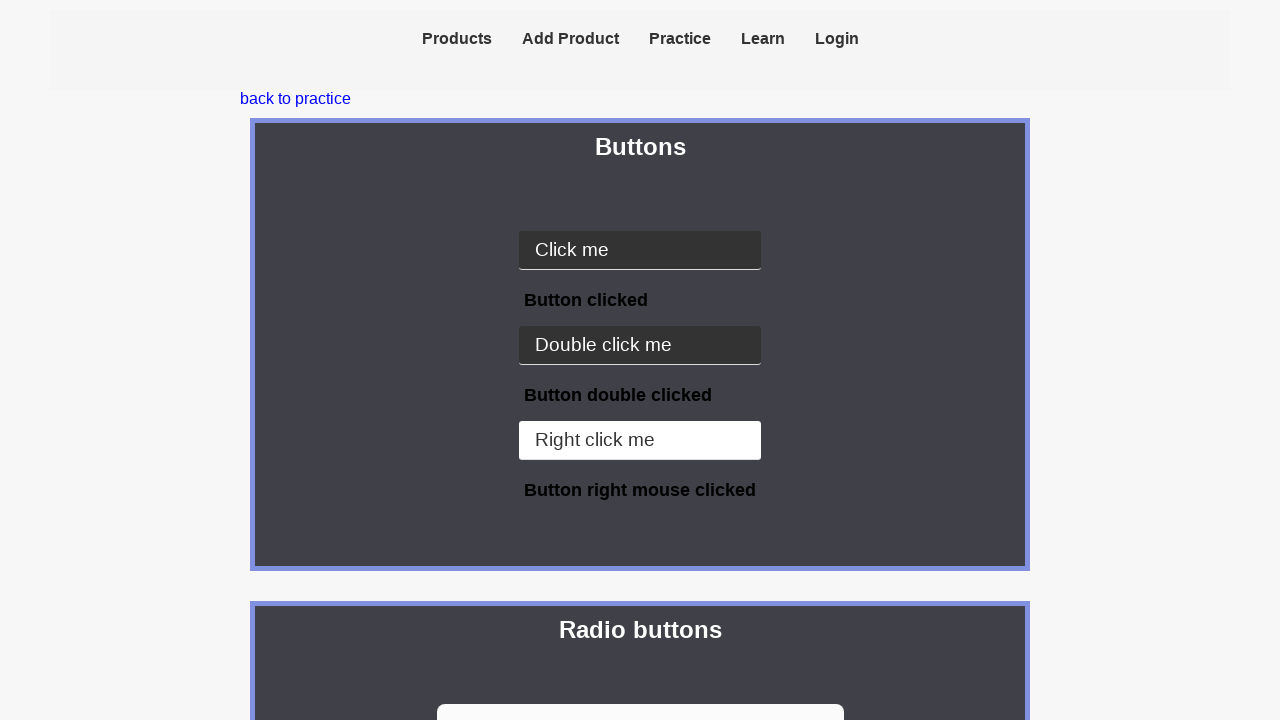